Tests marking all items as completed using the toggle-all checkbox

Starting URL: https://demo.playwright.dev/todomvc

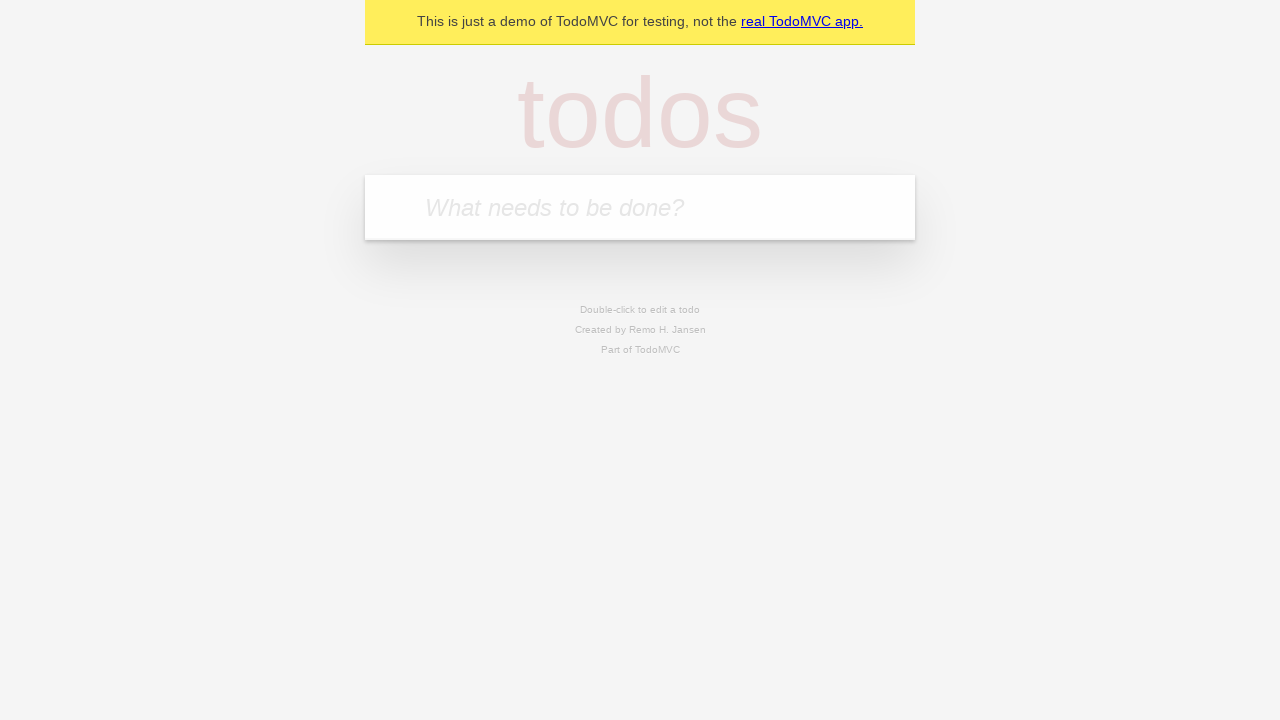

Filled todo input with 'buy some cheese' on internal:attr=[placeholder="What needs to be done?"i]
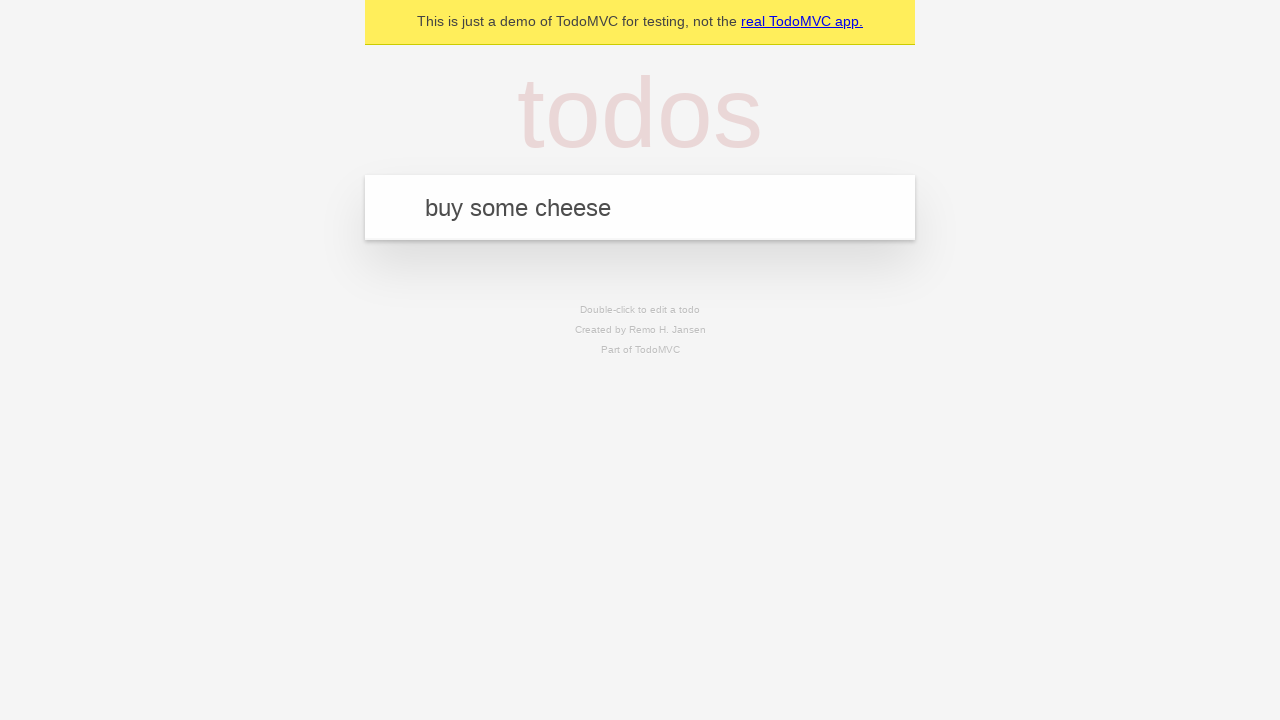

Pressed Enter to create first todo item on internal:attr=[placeholder="What needs to be done?"i]
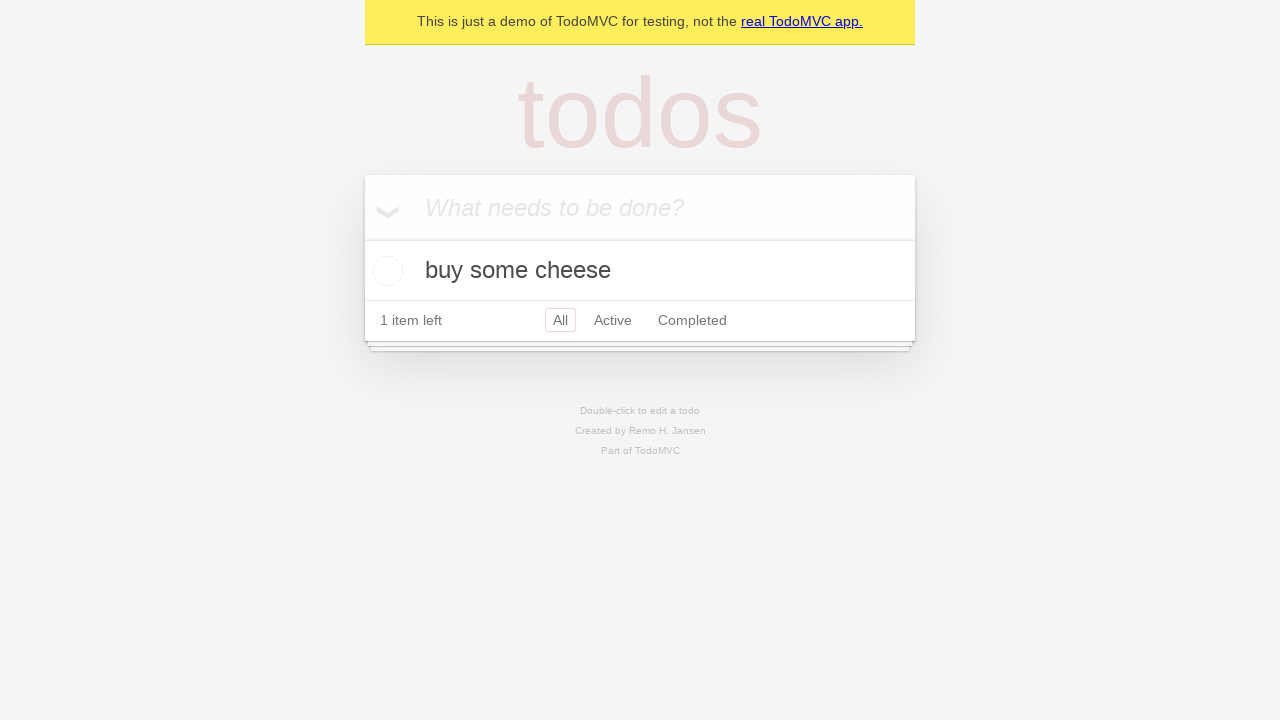

Filled todo input with 'feed the cat' on internal:attr=[placeholder="What needs to be done?"i]
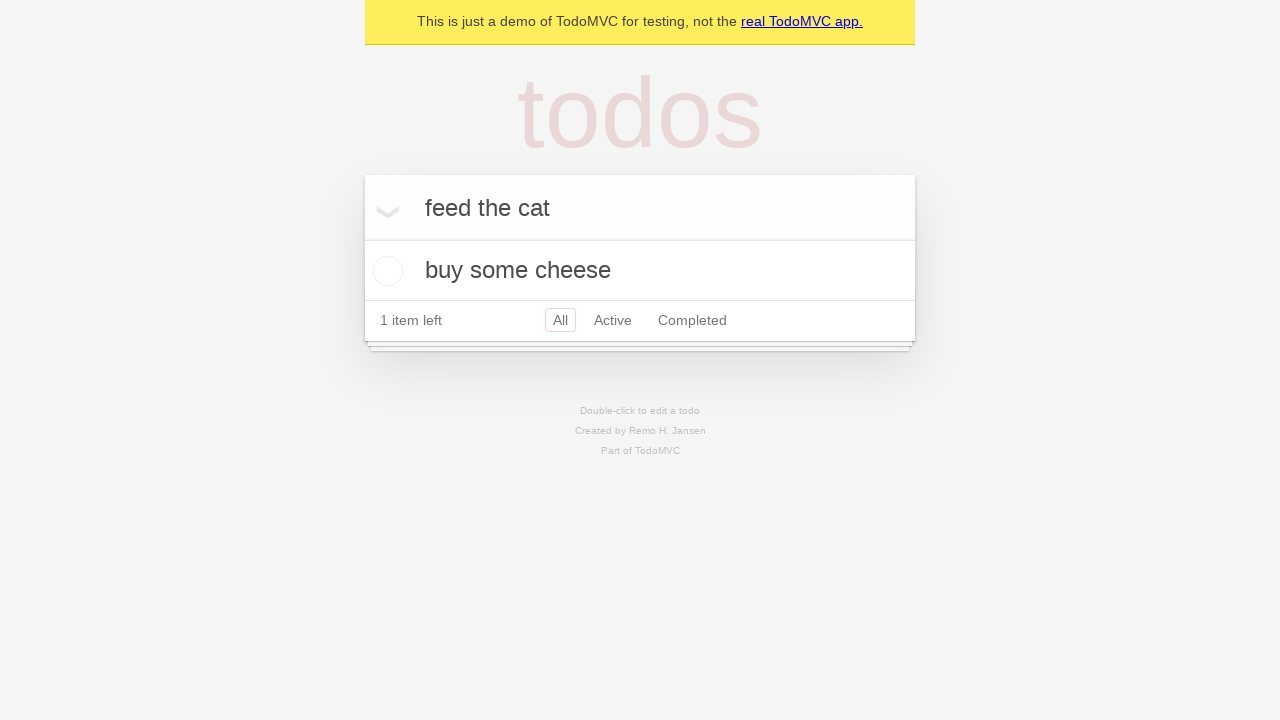

Pressed Enter to create second todo item on internal:attr=[placeholder="What needs to be done?"i]
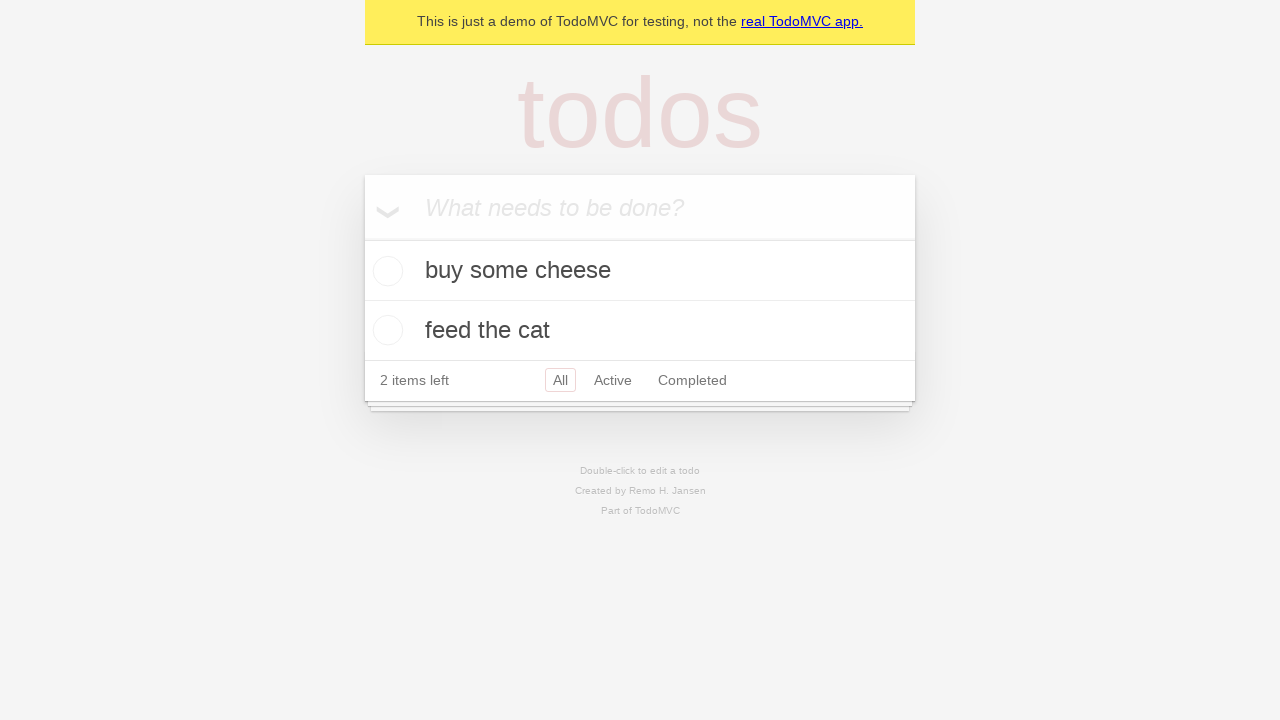

Filled todo input with 'book a doctors appointment' on internal:attr=[placeholder="What needs to be done?"i]
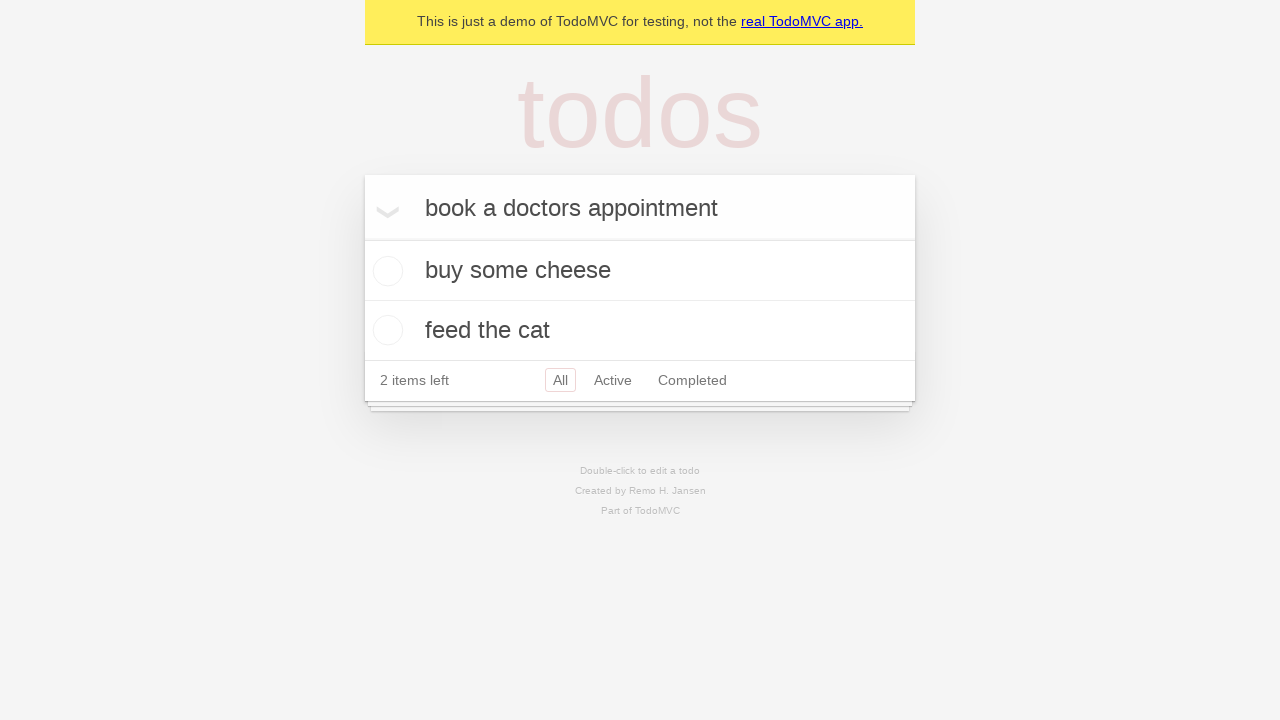

Pressed Enter to create third todo item on internal:attr=[placeholder="What needs to be done?"i]
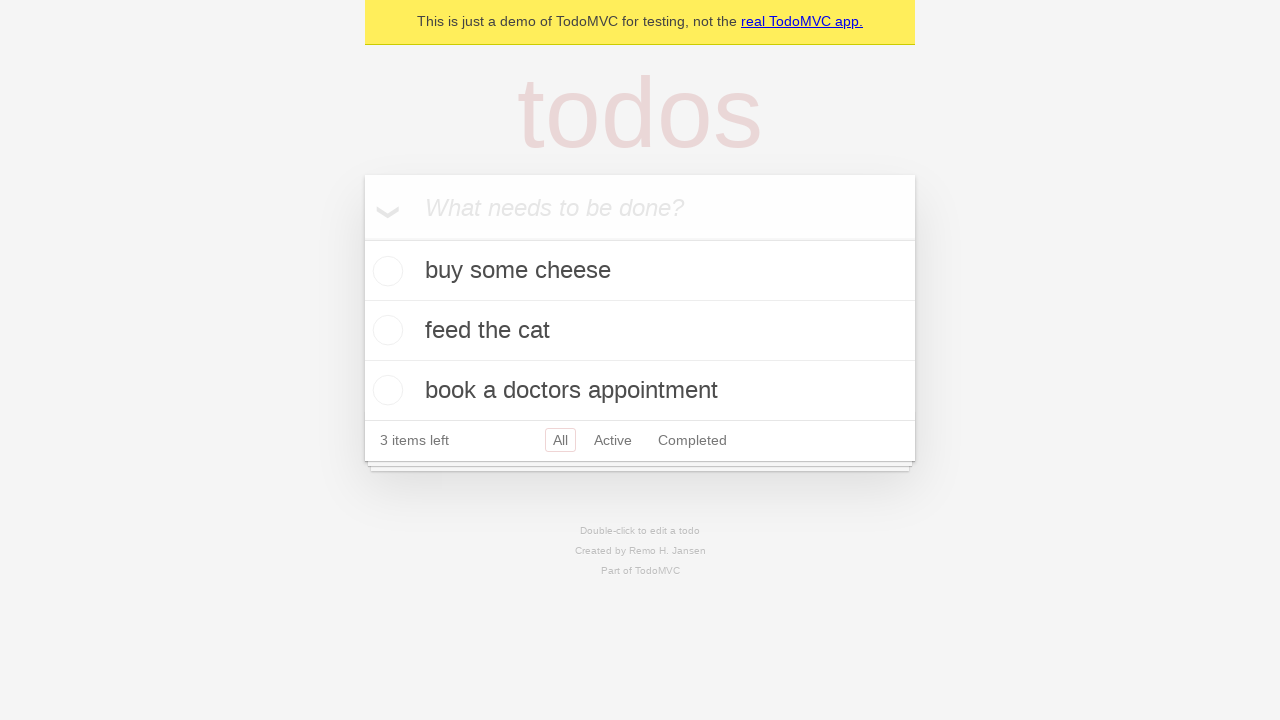

Checked the 'Mark all as complete' toggle checkbox at (362, 238) on internal:label="Mark all as complete"i
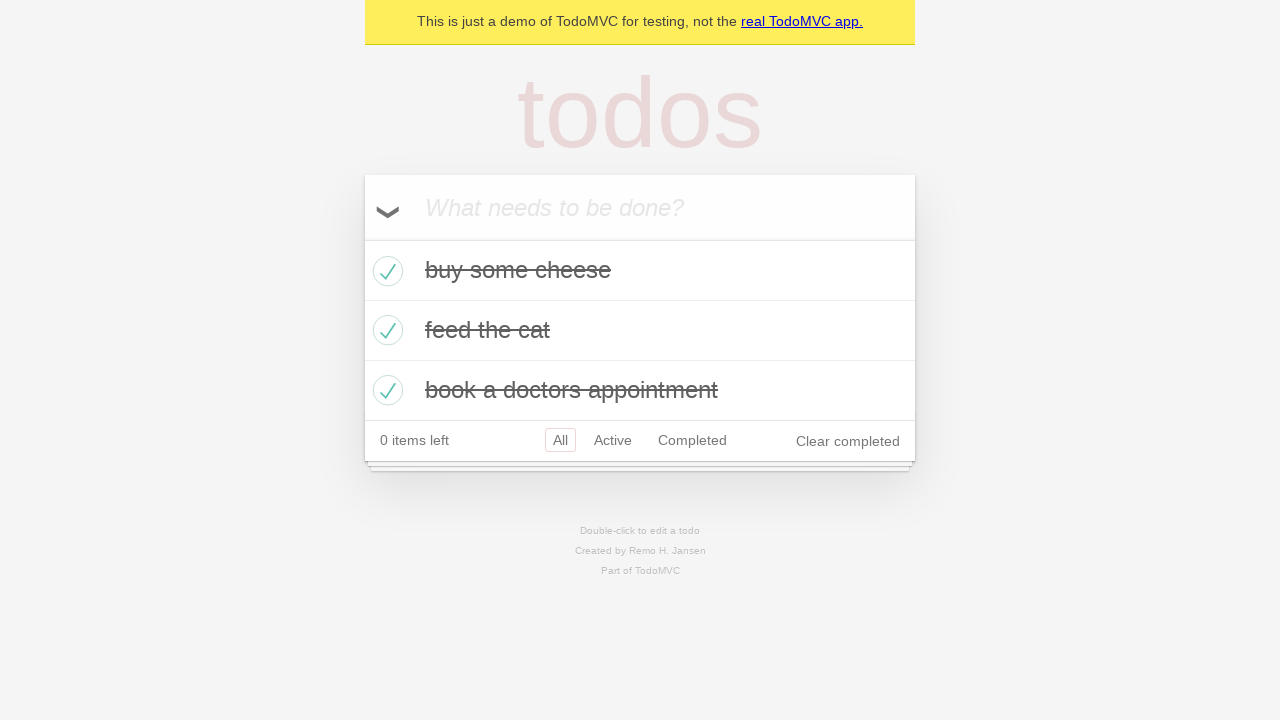

Verified all todo items are marked as completed
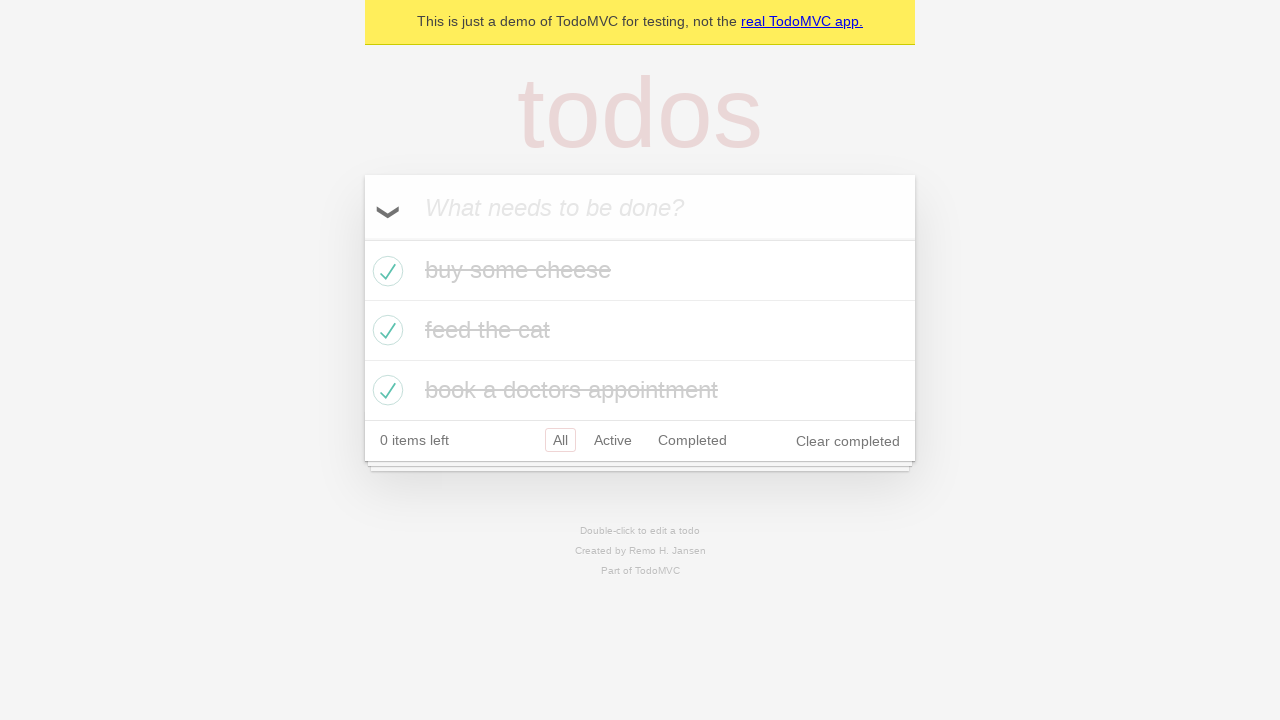

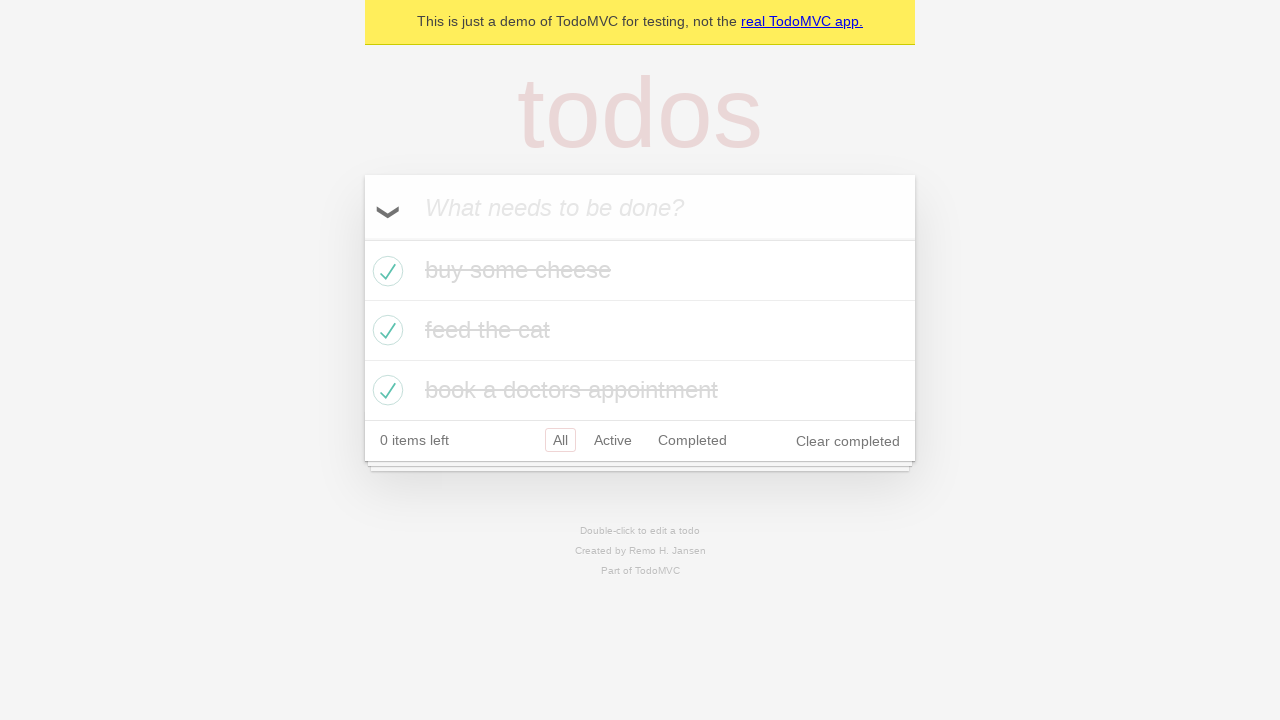